Tests JavaScript confirmation dialog by clicking the Confirmation button, verifying the message, accepting the dialog, and verifying the result text shows "You pressed OK!"

Starting URL: http://automationbykrishna.com/

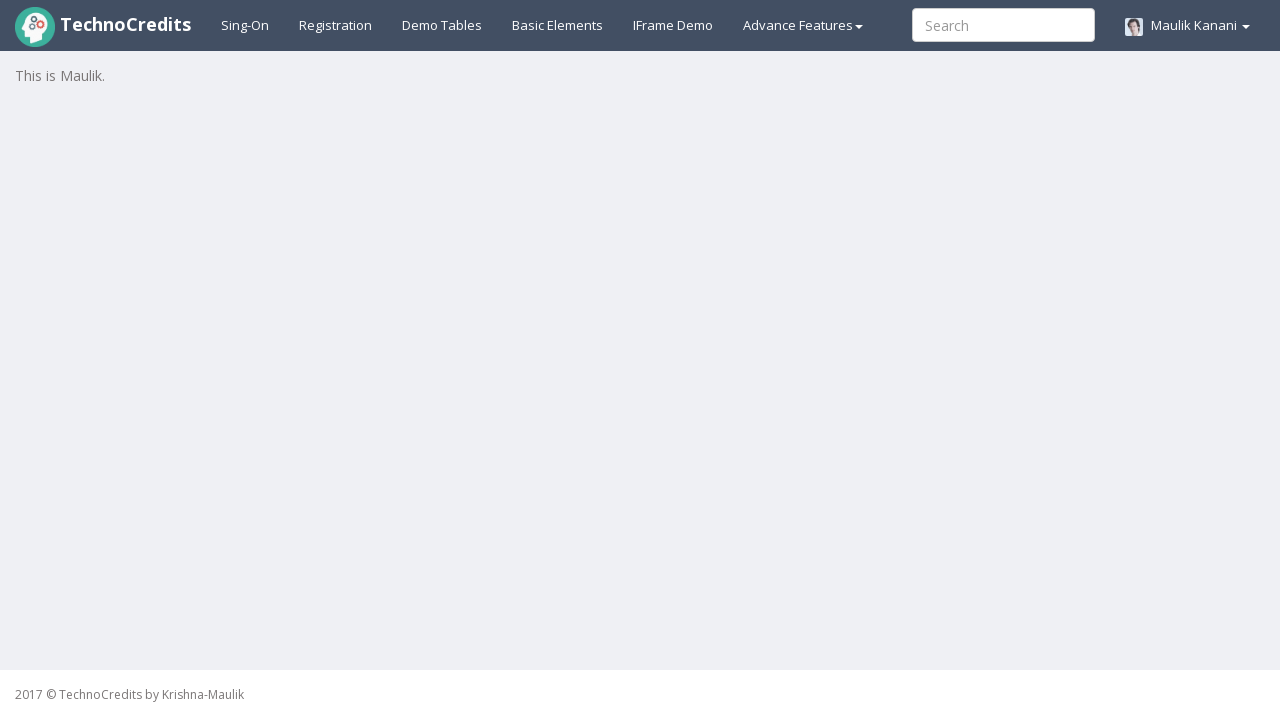

Clicked on Basic Elements tab at (558, 25) on #basicelements
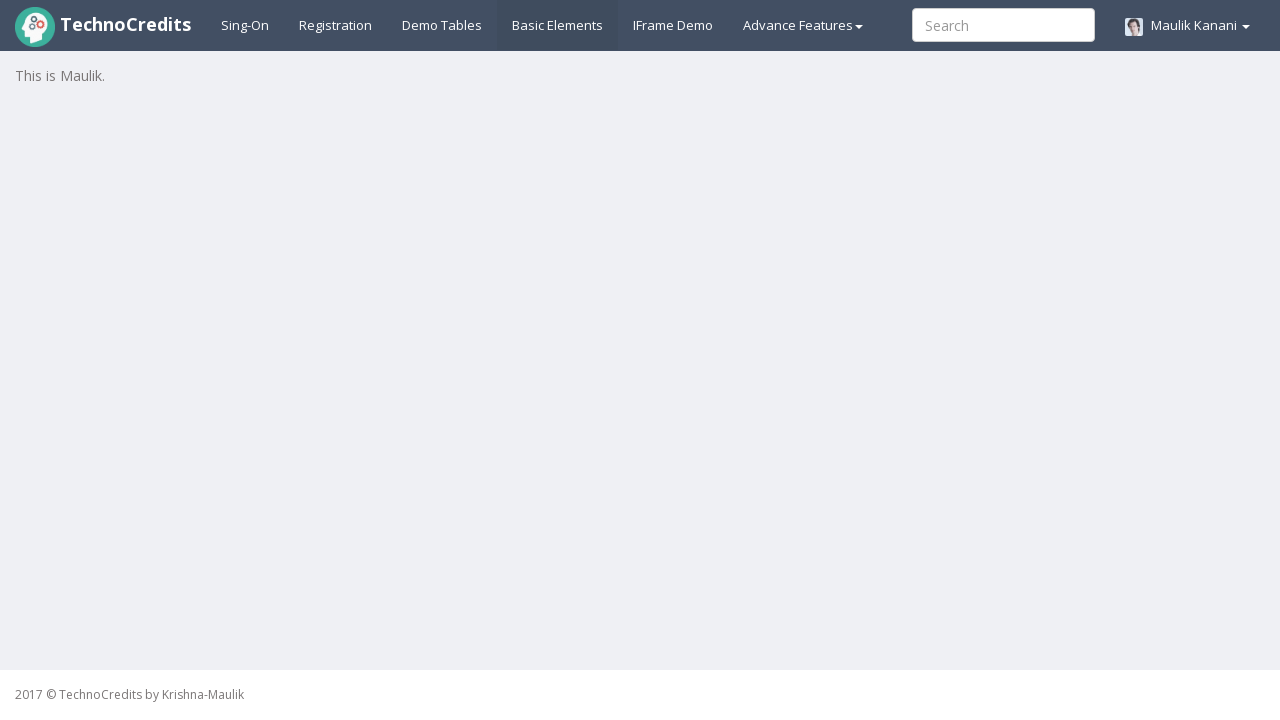

Set up dialog handler to accept confirmation dialog
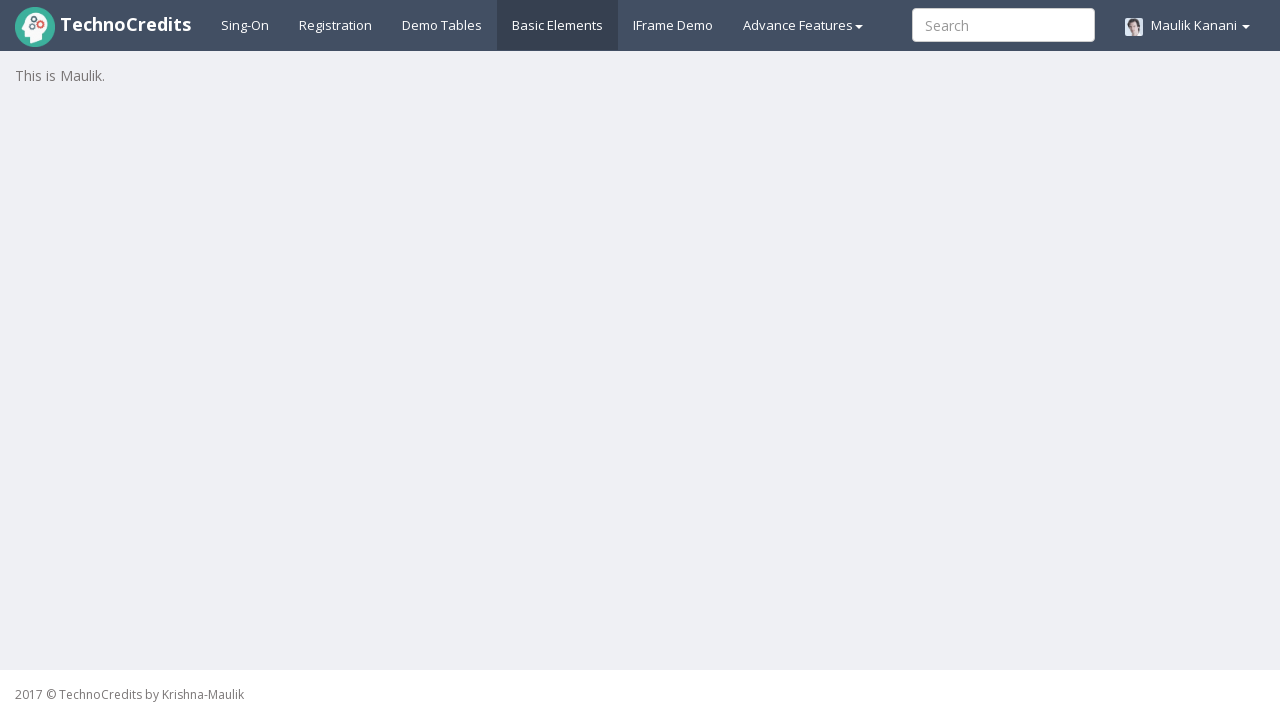

Clicked the Confirmation button at (194, 578) on #javascriptConfirmBox
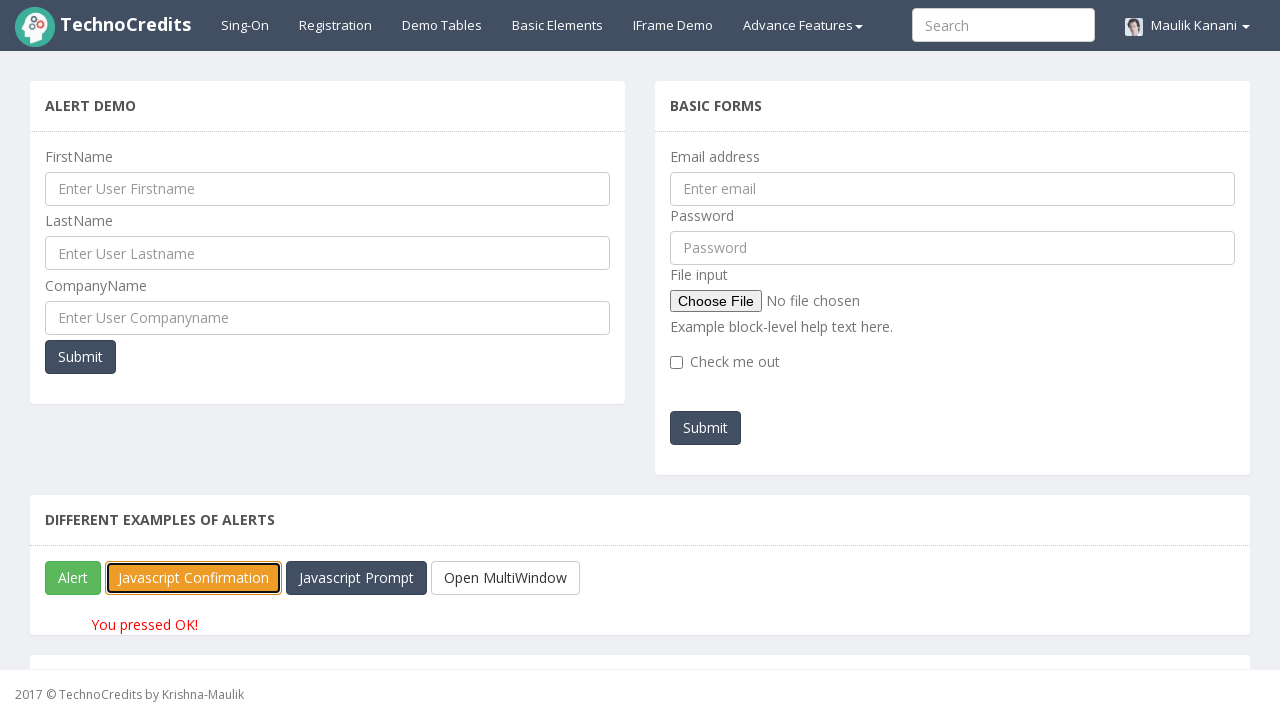

Verified result text updated showing 'You pressed OK!'
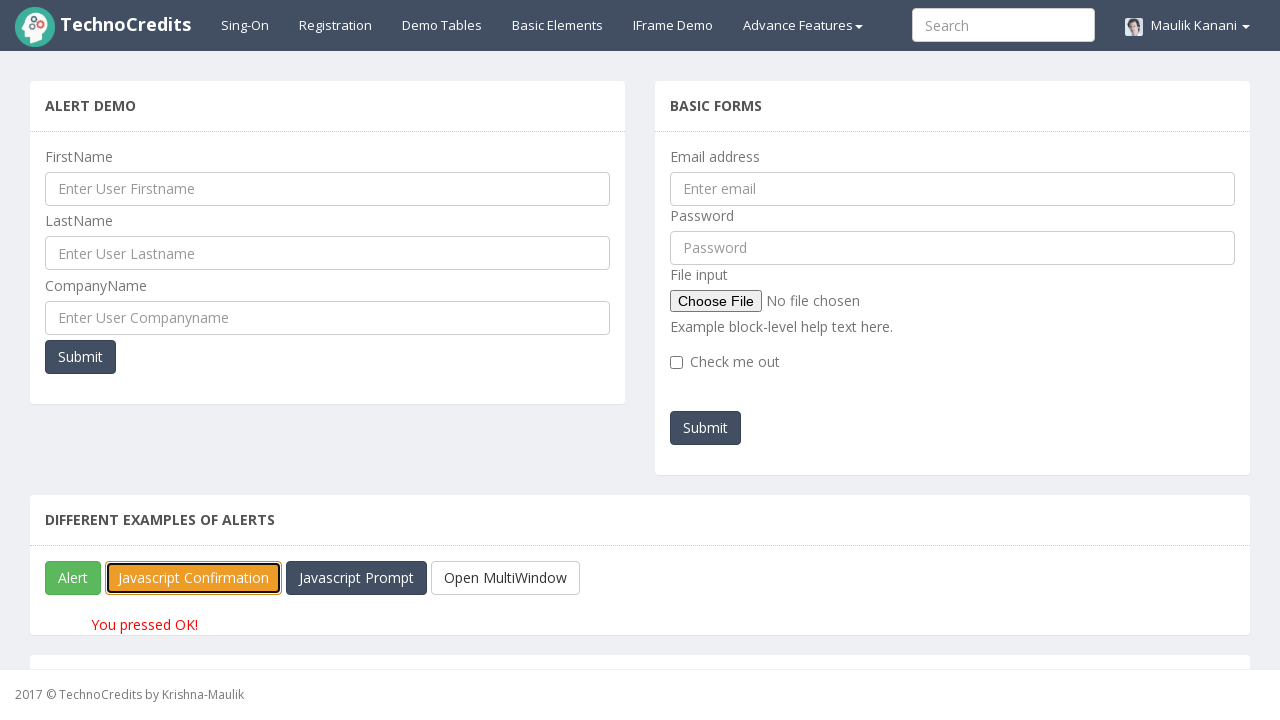

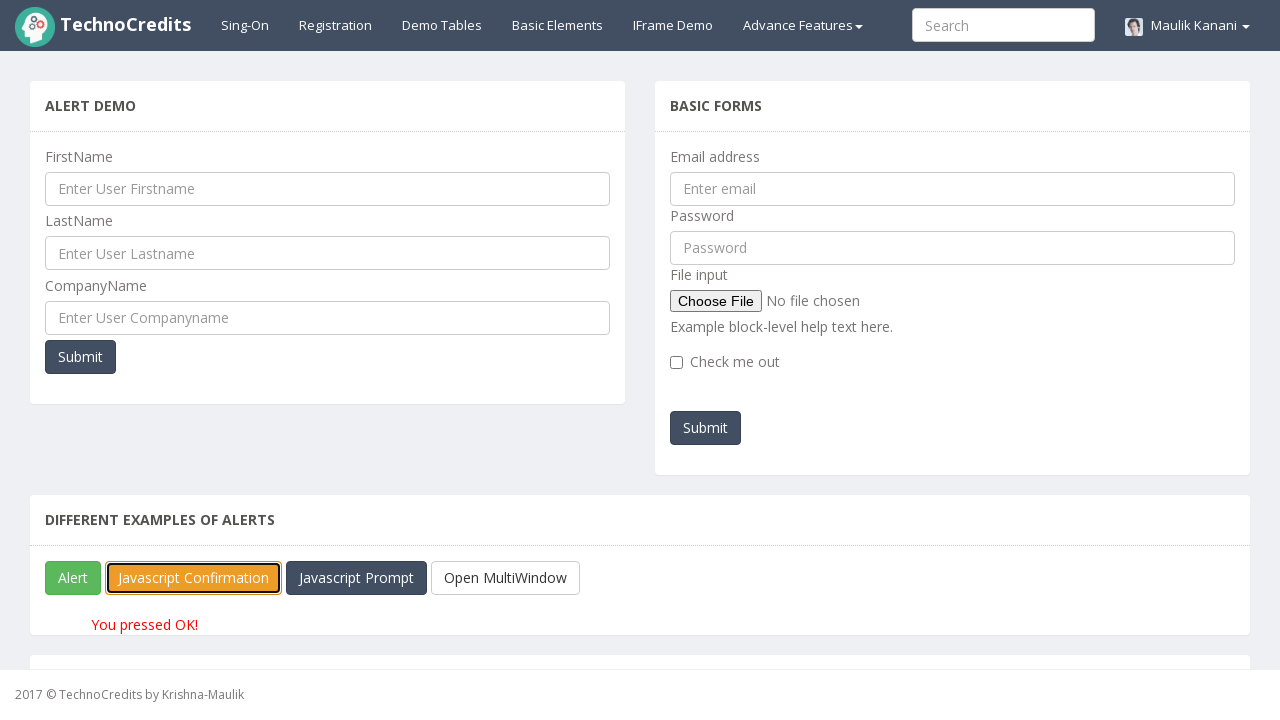